Tests clicking a button identified by class attribute, handling the resulting alert dialog 3 times

Starting URL: http://uitestingplayground.com/classattr

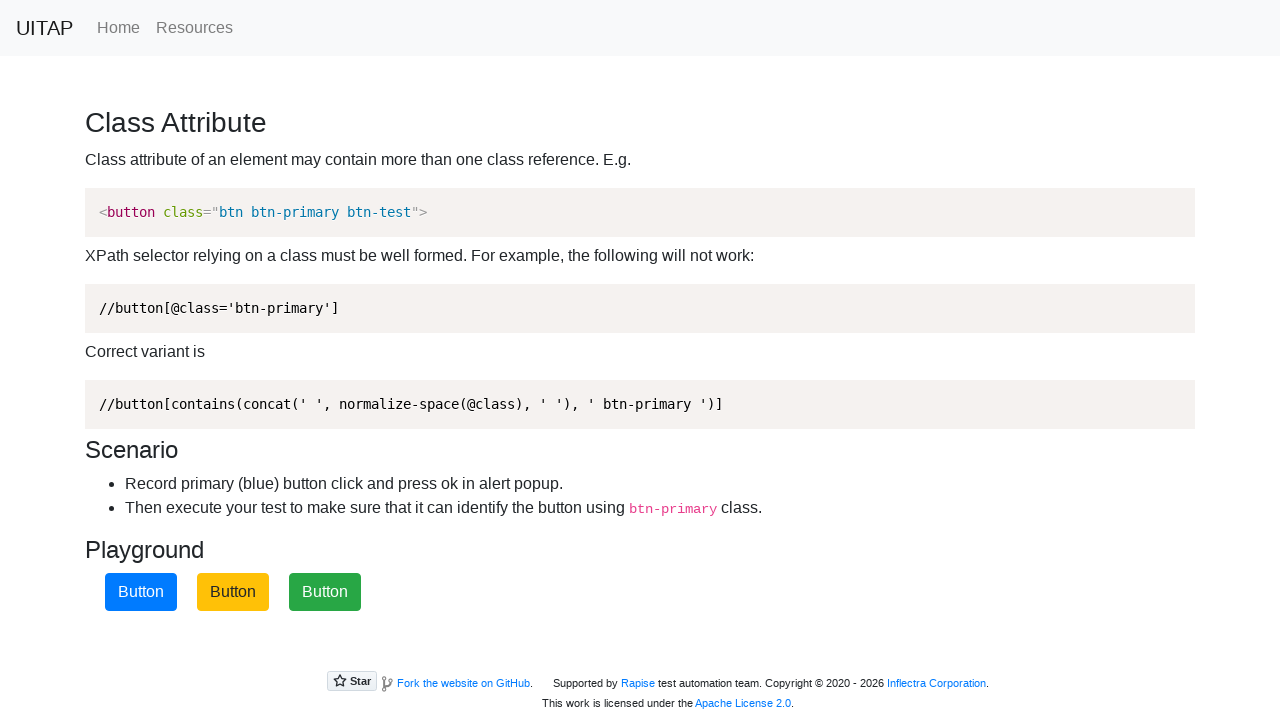

Set up dialog handler to accept alerts
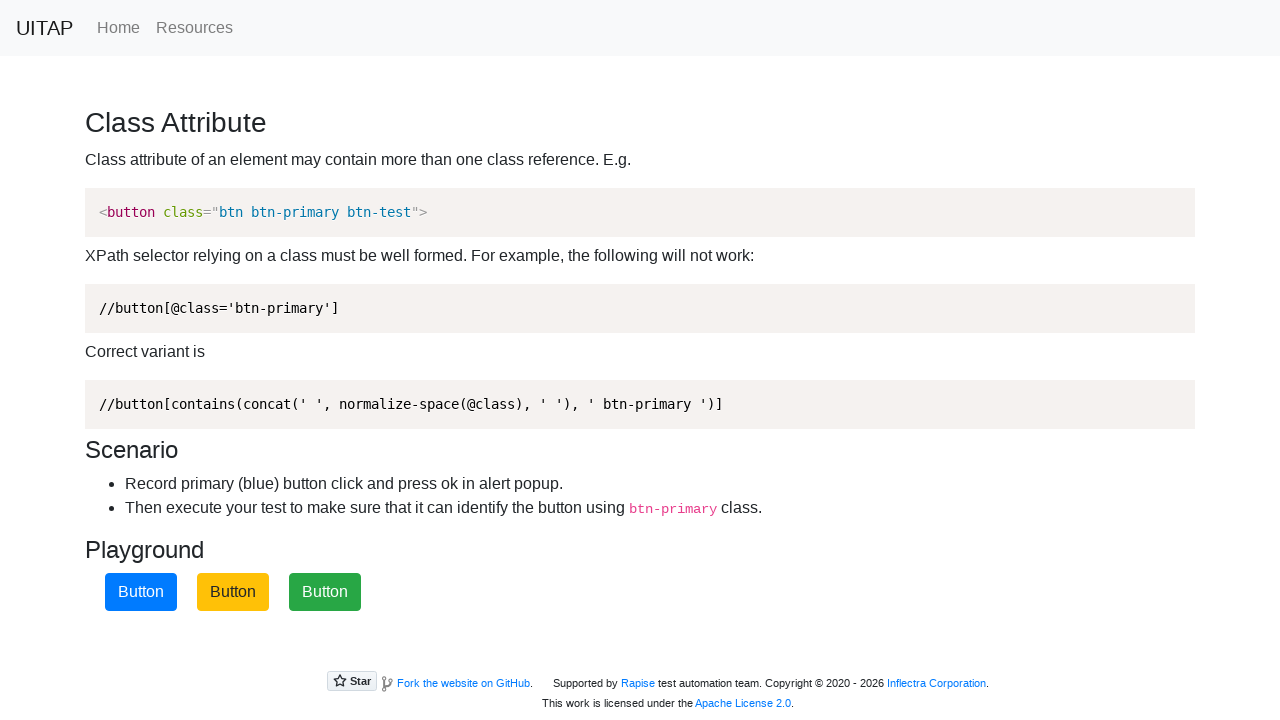

Pressed Enter on primary button to trigger first alert on //button[contains(@class, "btn-primary")]
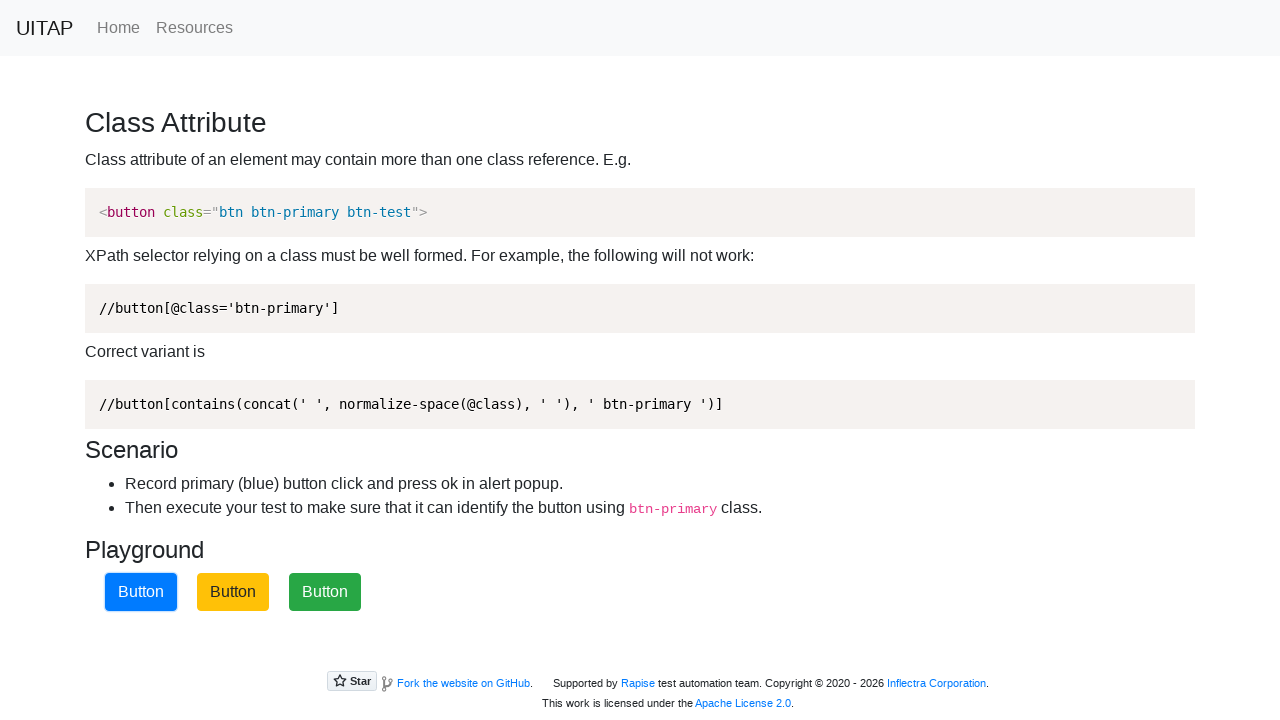

Navigated back to class attribute page (iteration 2)
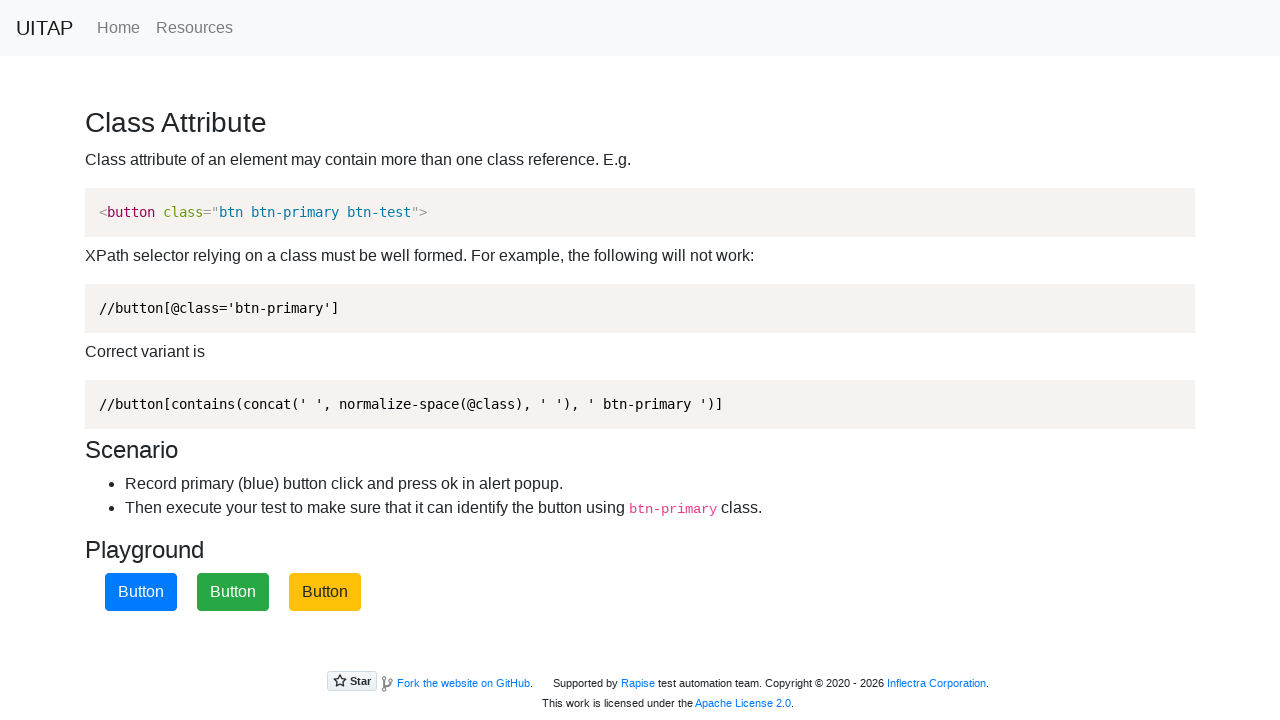

Pressed Enter on primary button to trigger second alert on //button[contains(@class, "btn-primary")]
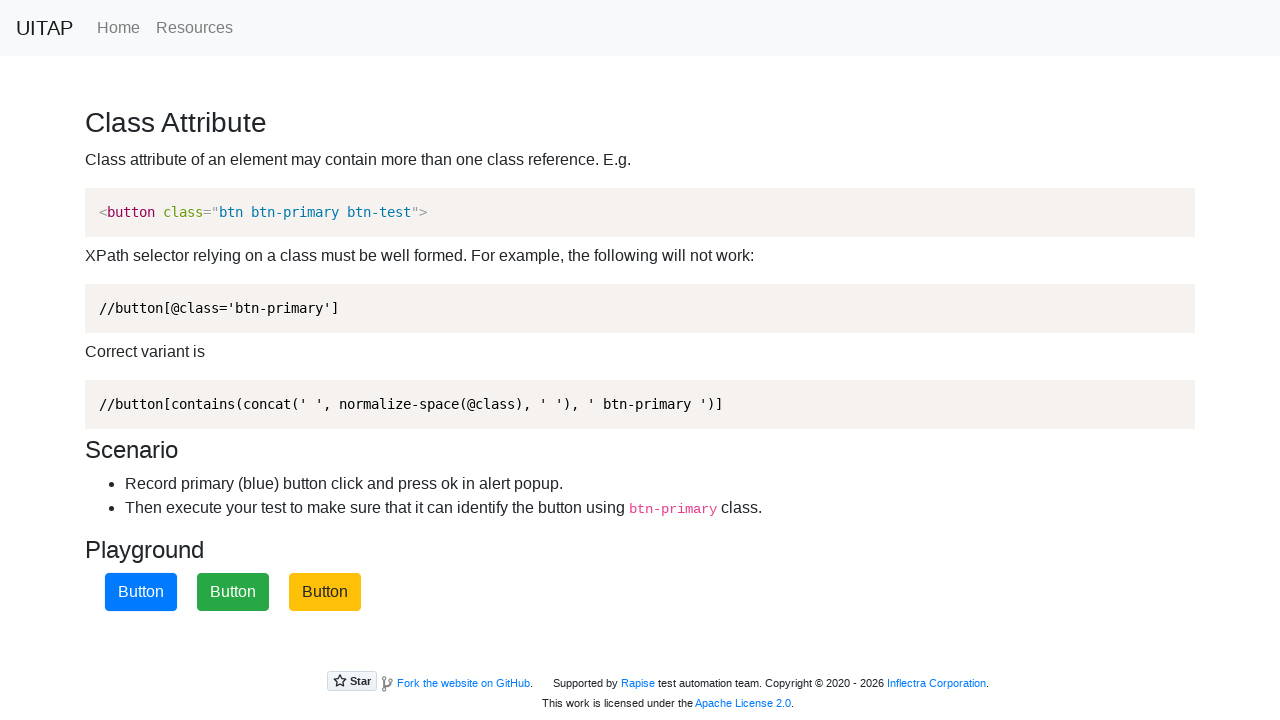

Navigated back to class attribute page (iteration 3)
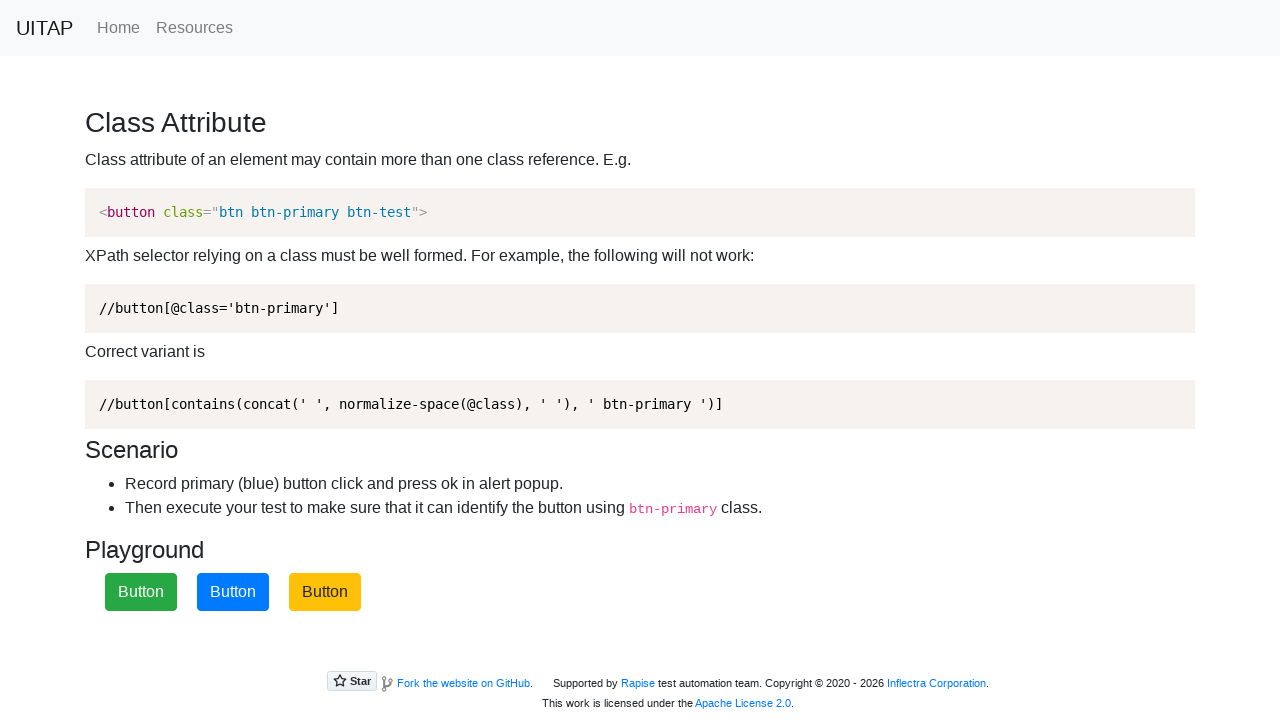

Pressed Enter on primary button to trigger third alert on //button[contains(@class, "btn-primary")]
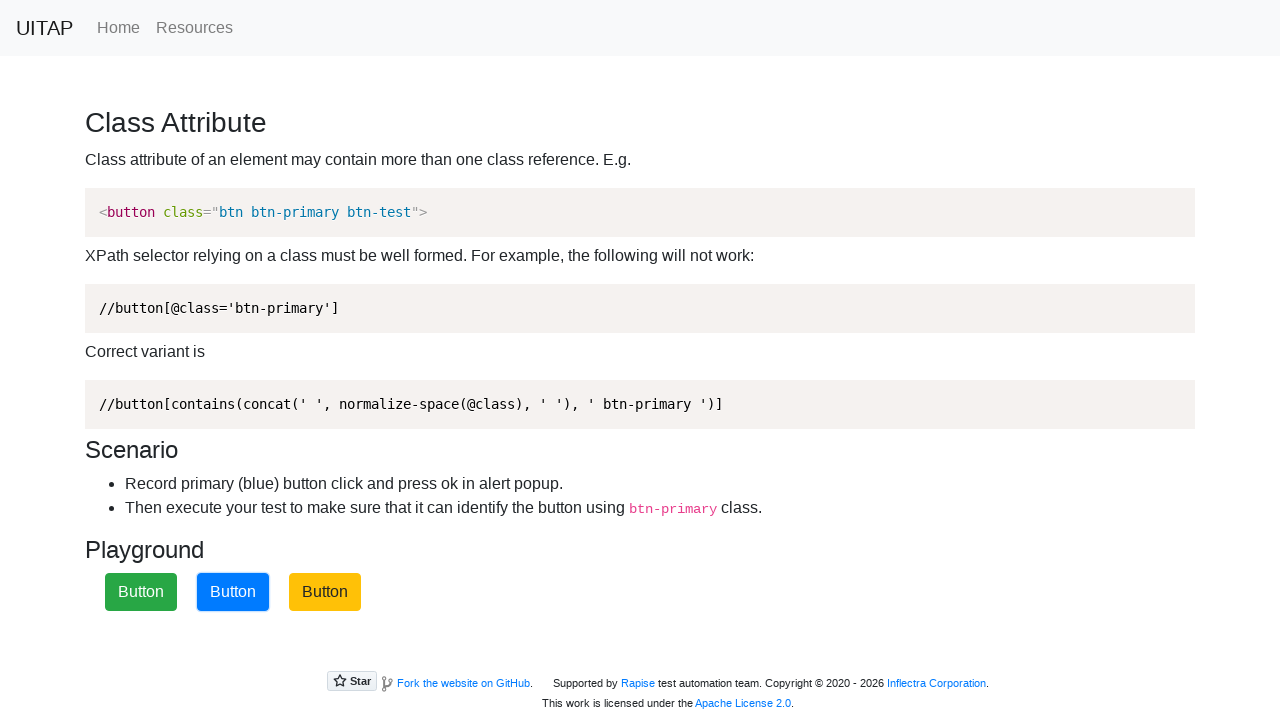

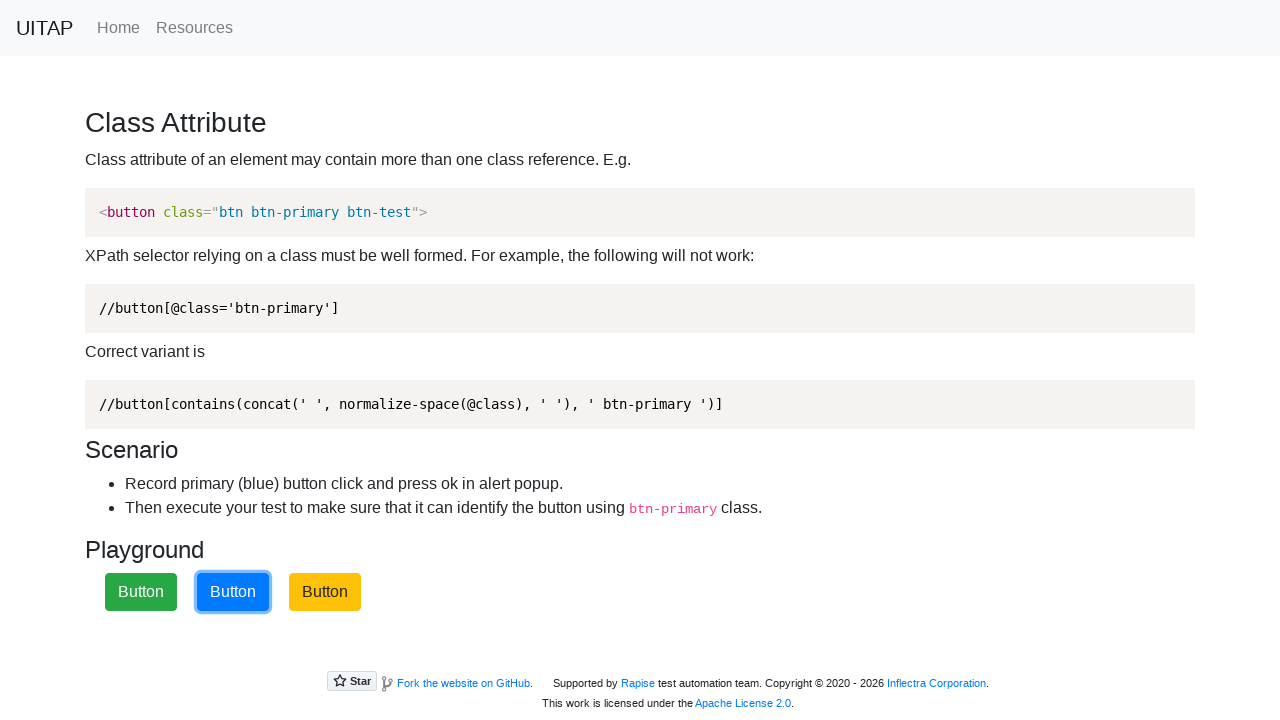